Tests handling of dynamic elements on a demo page by extracting text from a paragraph element using XPath and waiting for a button to become clickable before clicking it.

Starting URL: https://demoqa.com/dynamic-properties

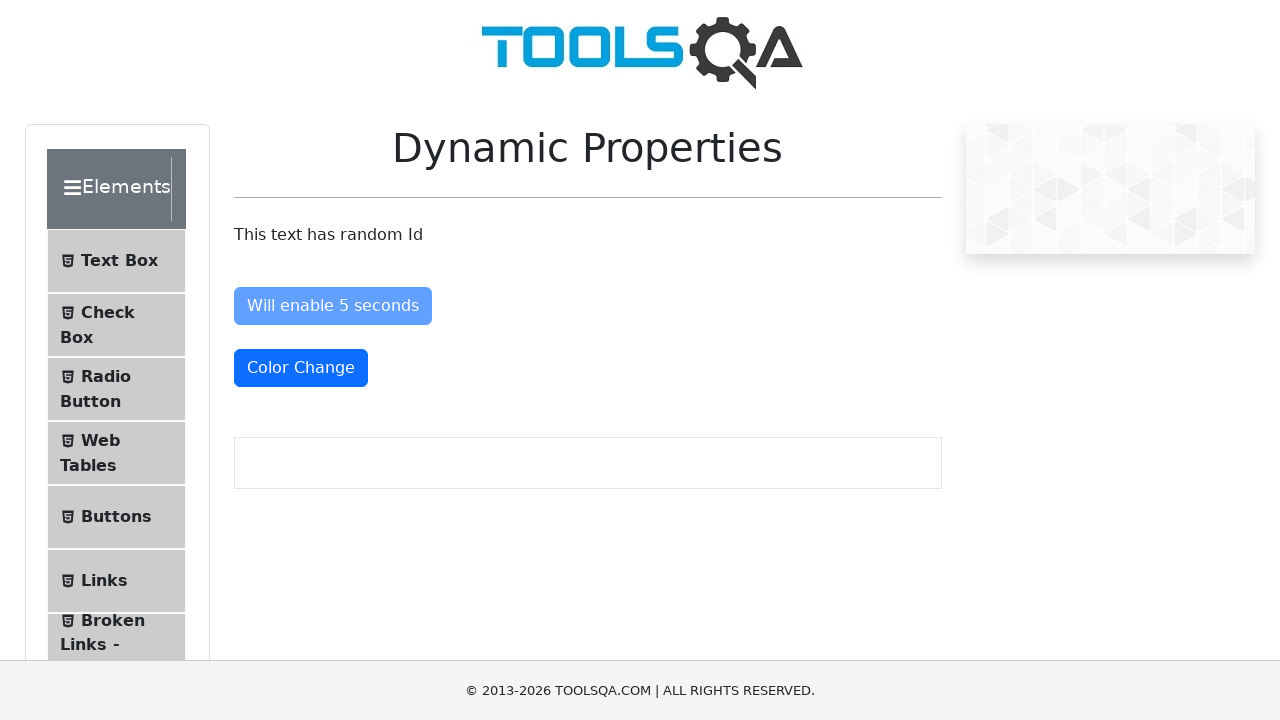

Extracted text from paragraph element using XPath
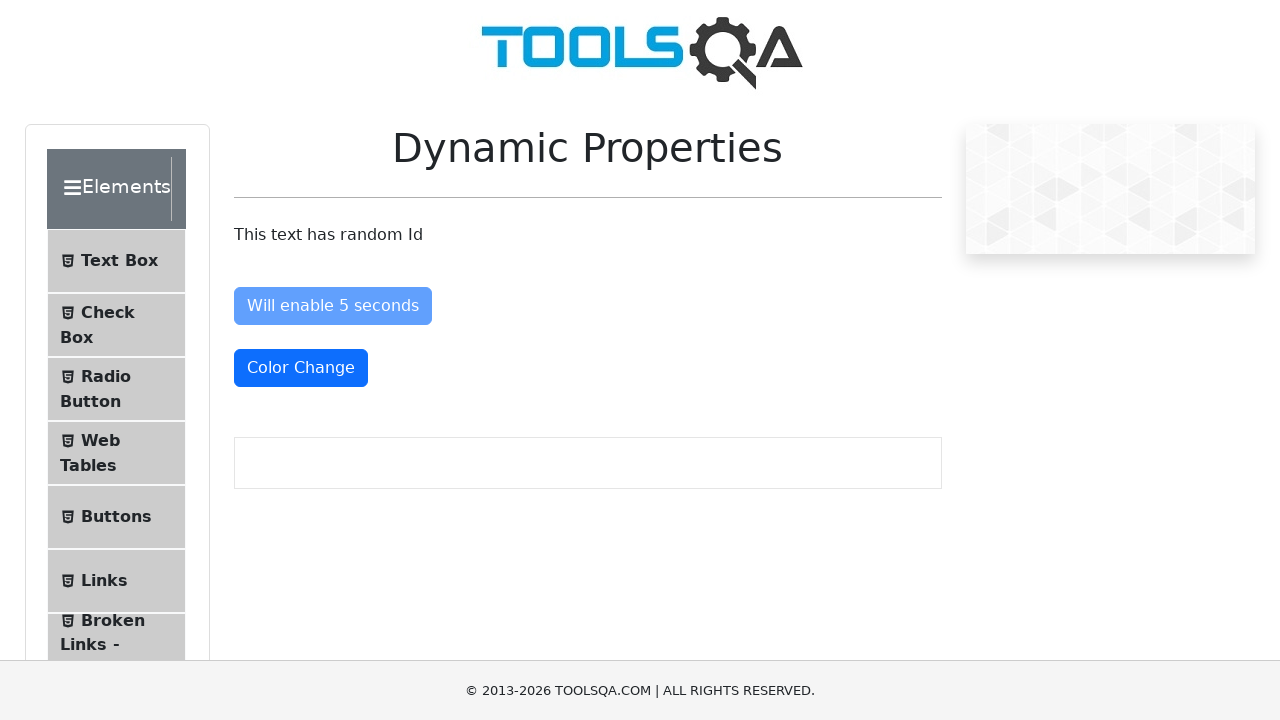

Waited for 'Enable After' button to become visible
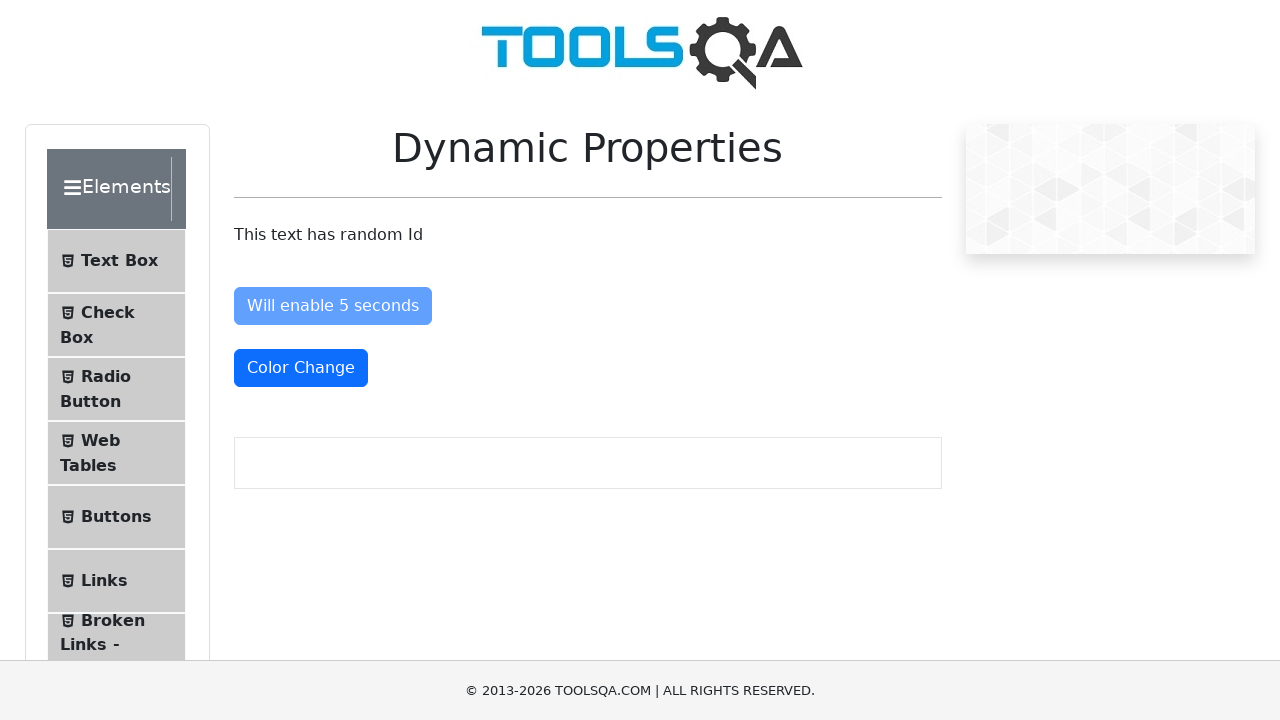

Waited for 'Enable After' button to become enabled (5 second delay)
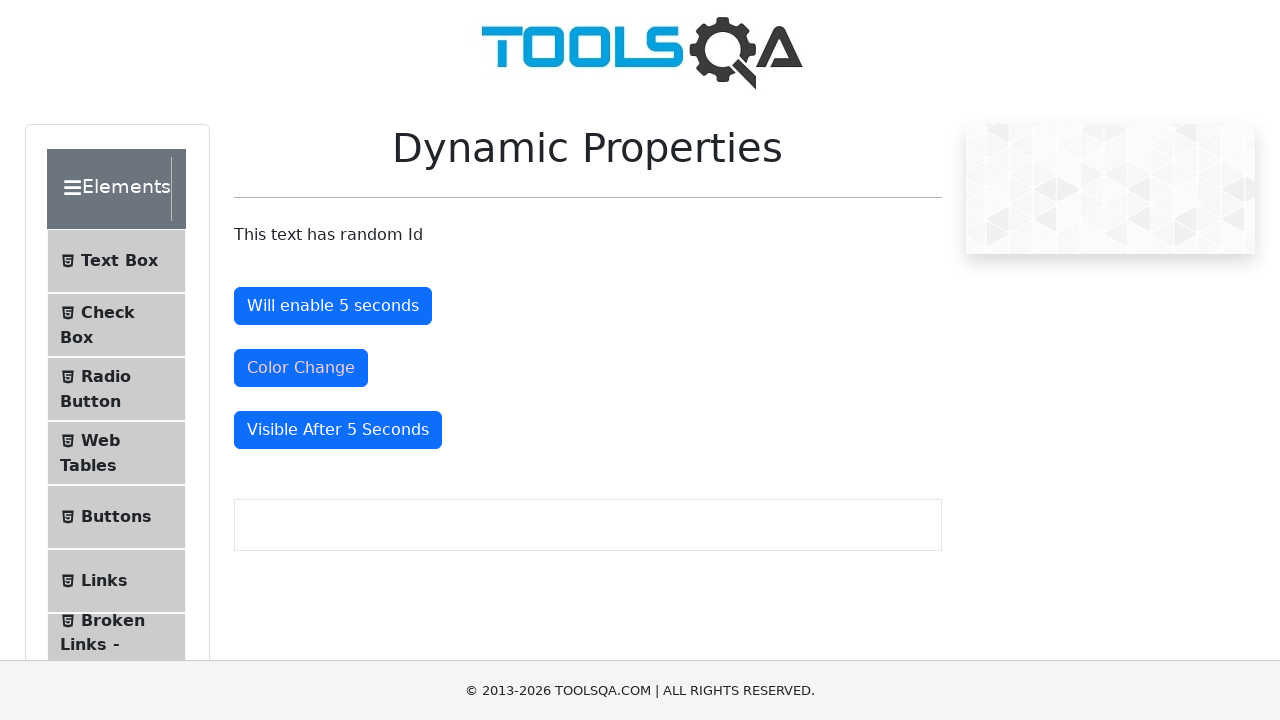

Clicked the enabled 'Enable After' button at (333, 306) on #enableAfter
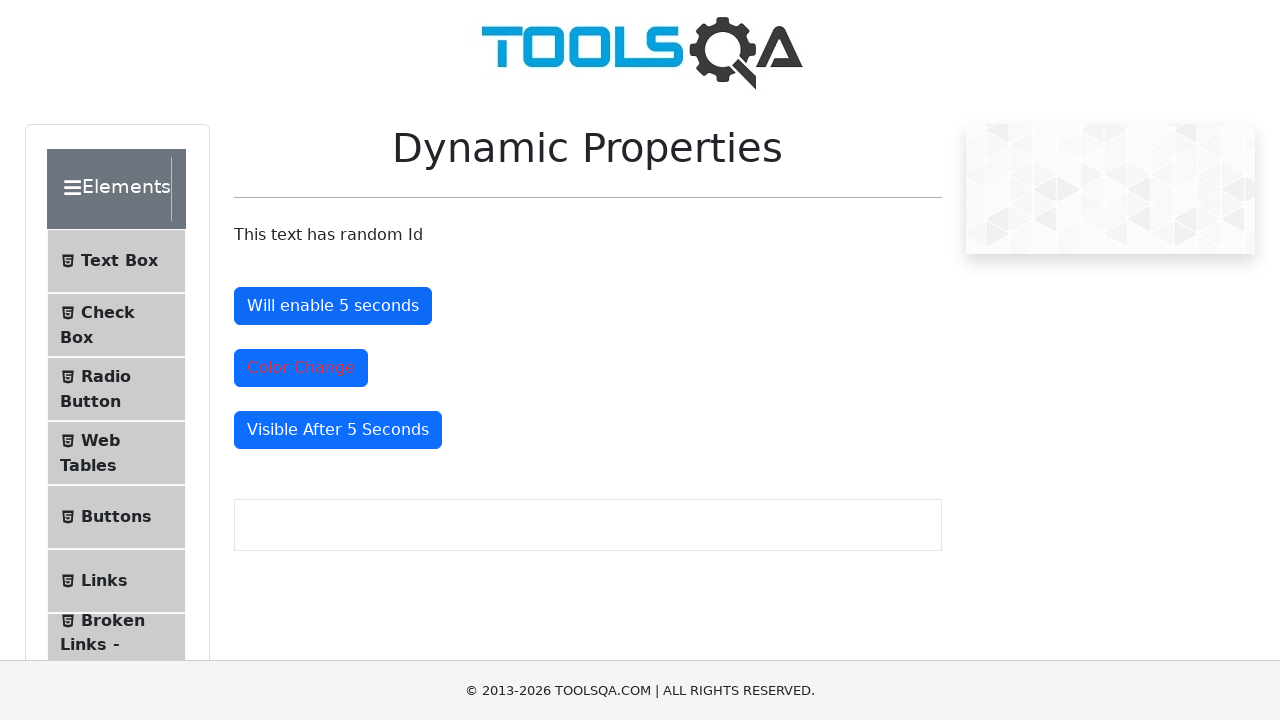

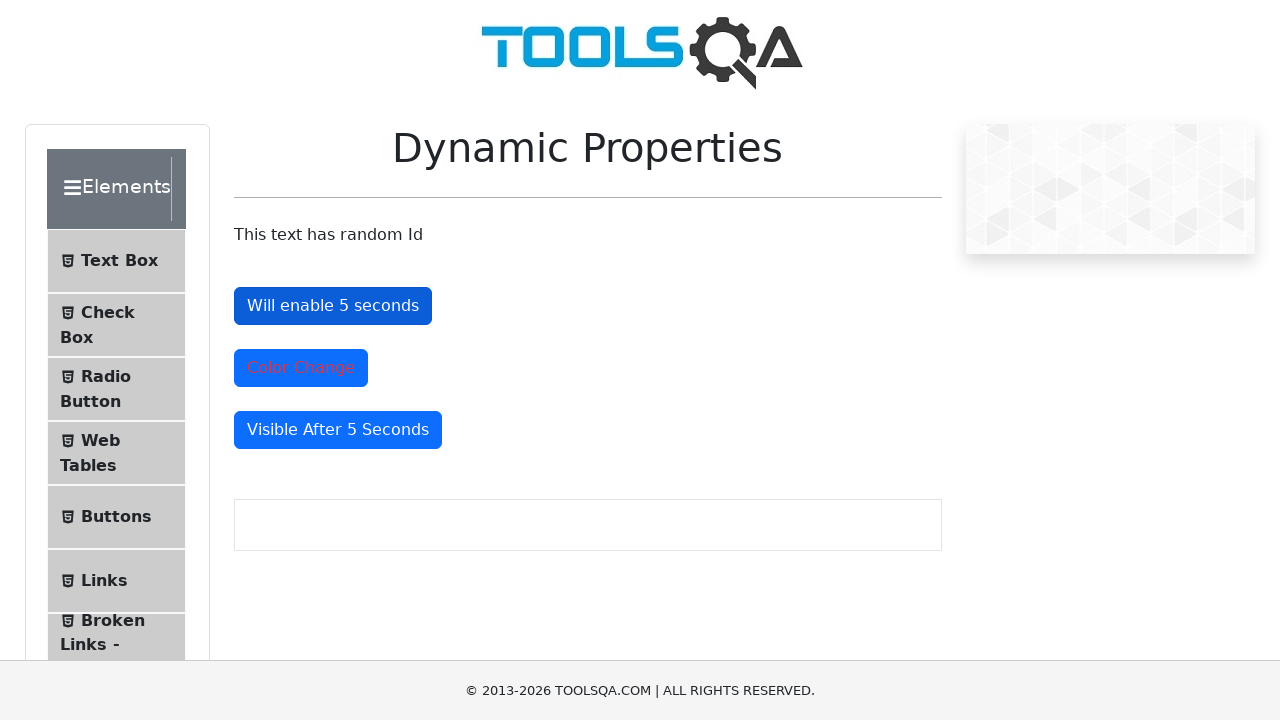